Tests handling of a JavaScript prompt dialog by clicking a button that triggers a prompt, entering text, accepting it, and verifying the entered text appears in the result

Starting URL: https://the-internet.herokuapp.com/javascript_alerts

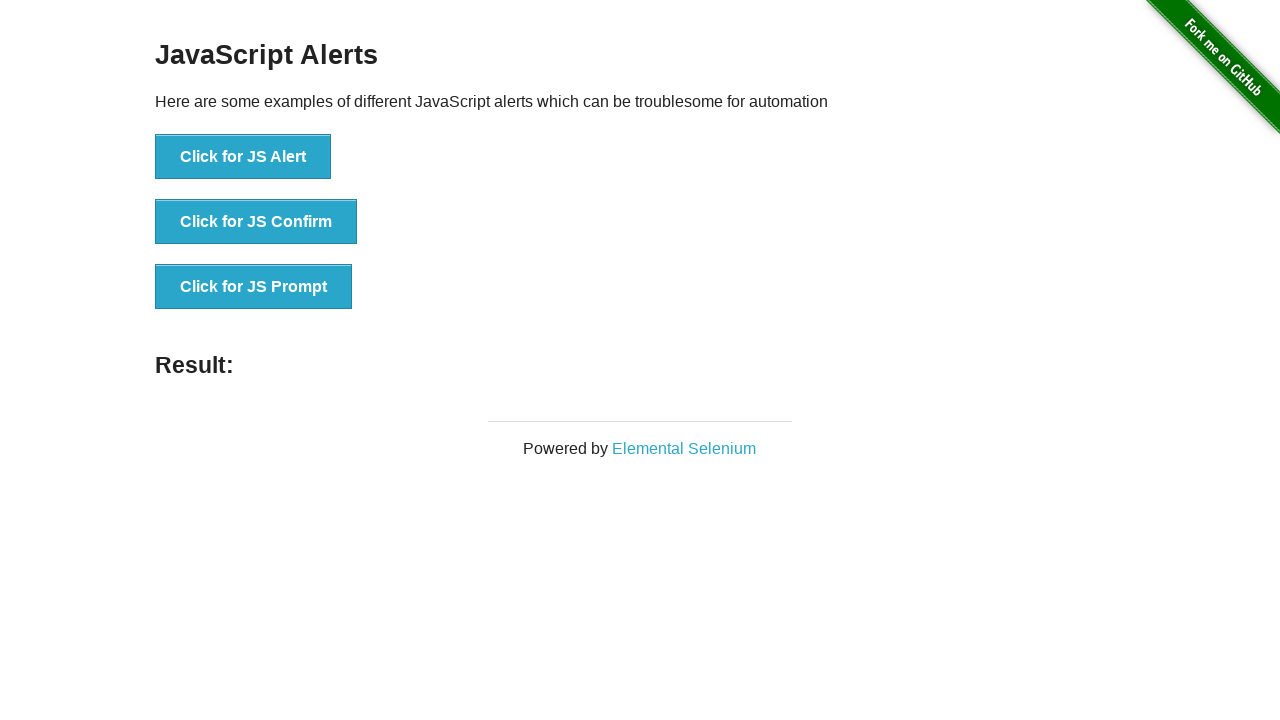

Set up dialog handler for prompt alerts
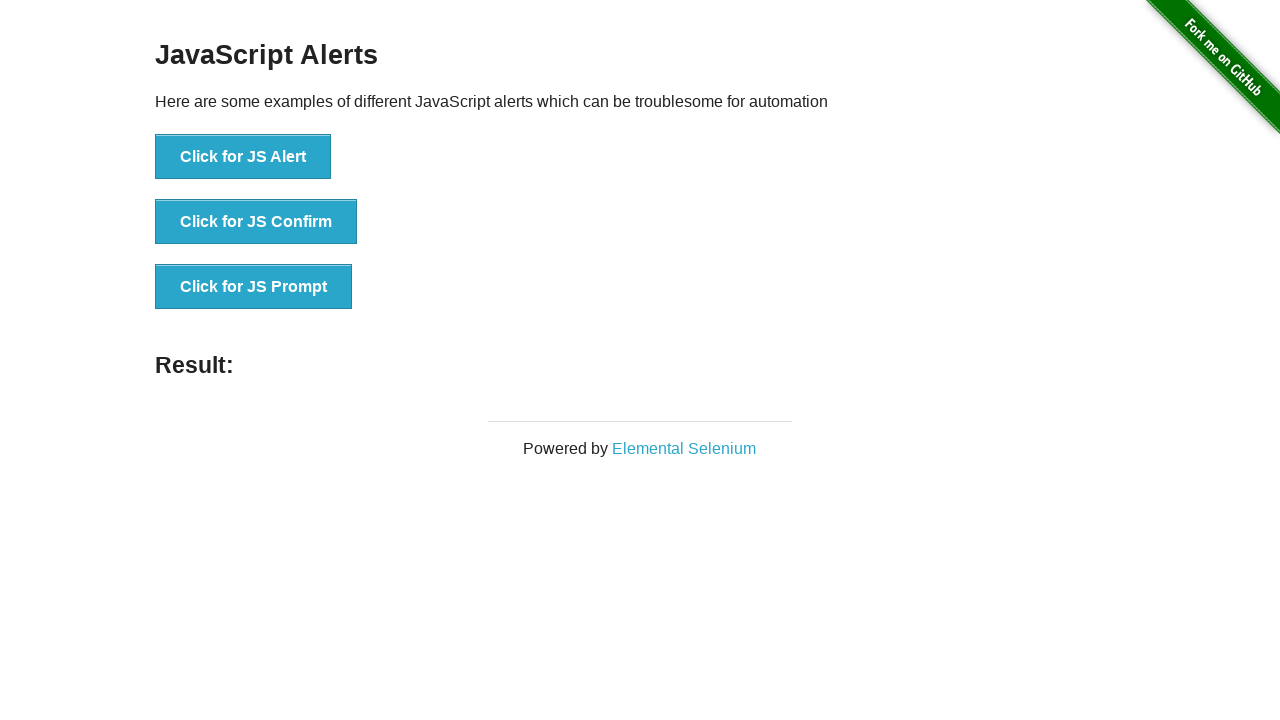

Clicked button to trigger prompt alert at (254, 287) on button[onclick="jsPrompt()"]
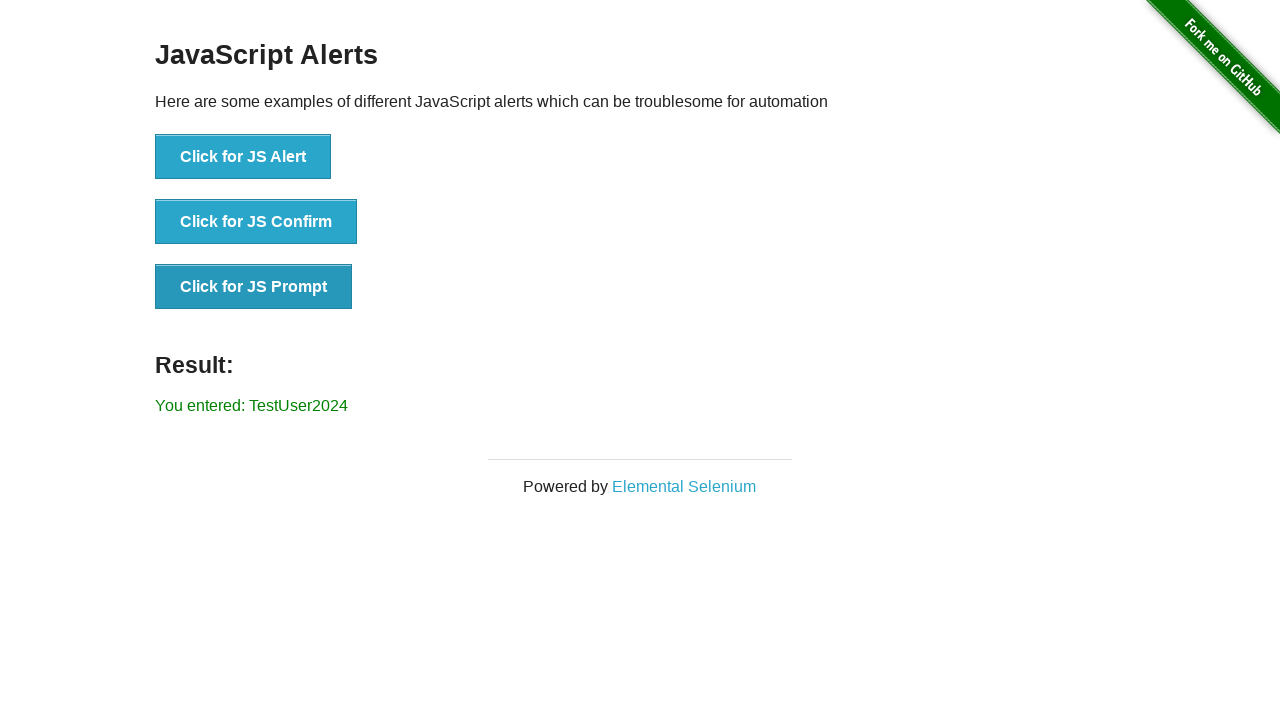

Result element loaded on page
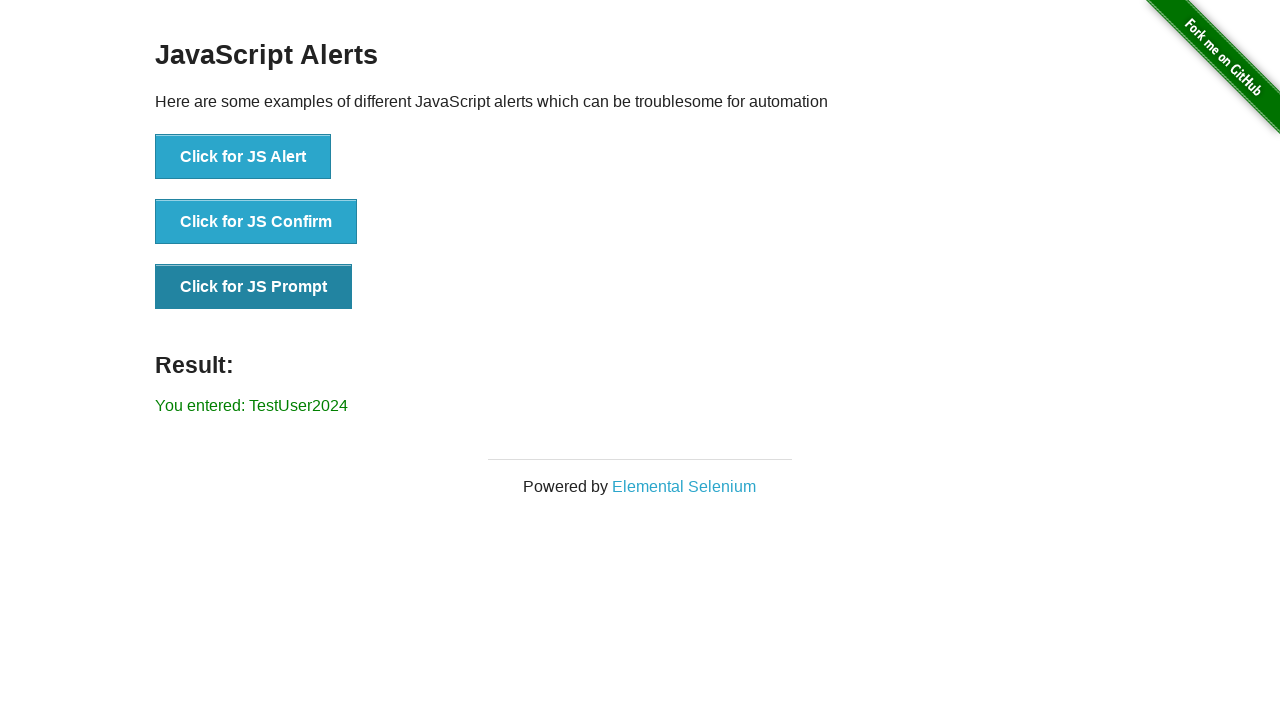

Verified result text contains entered prompt value 'TestUser2024'
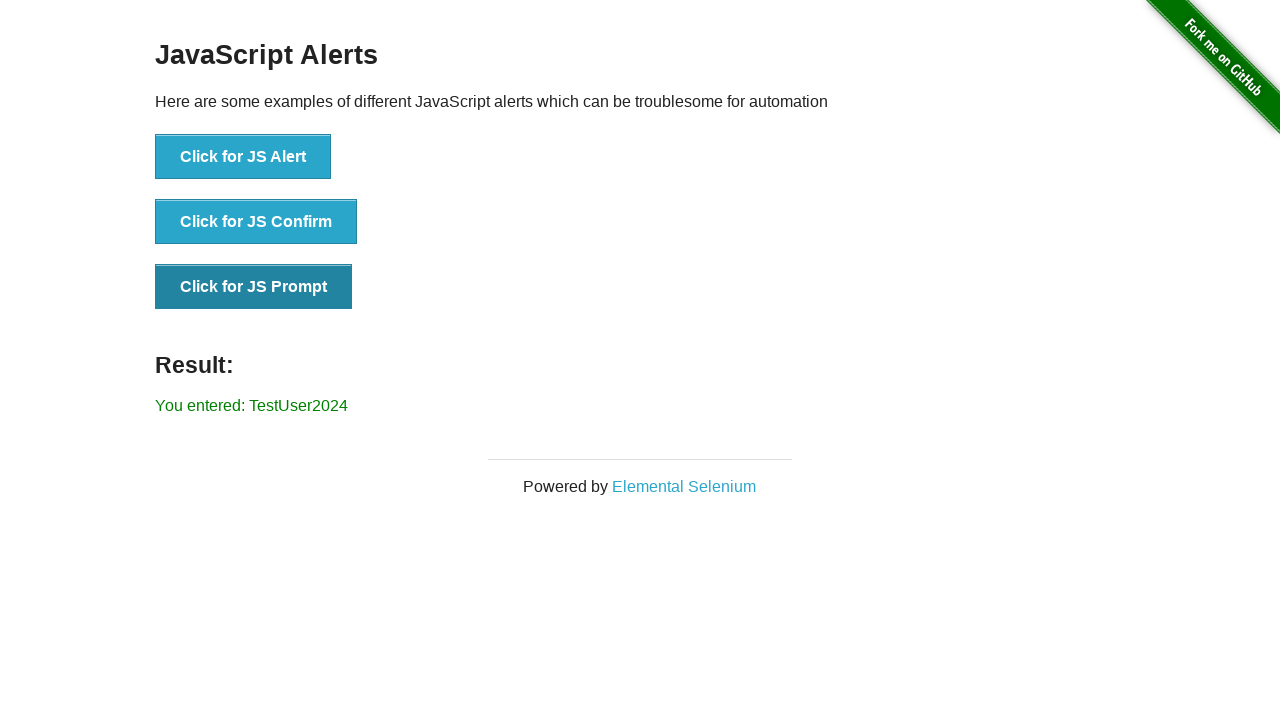

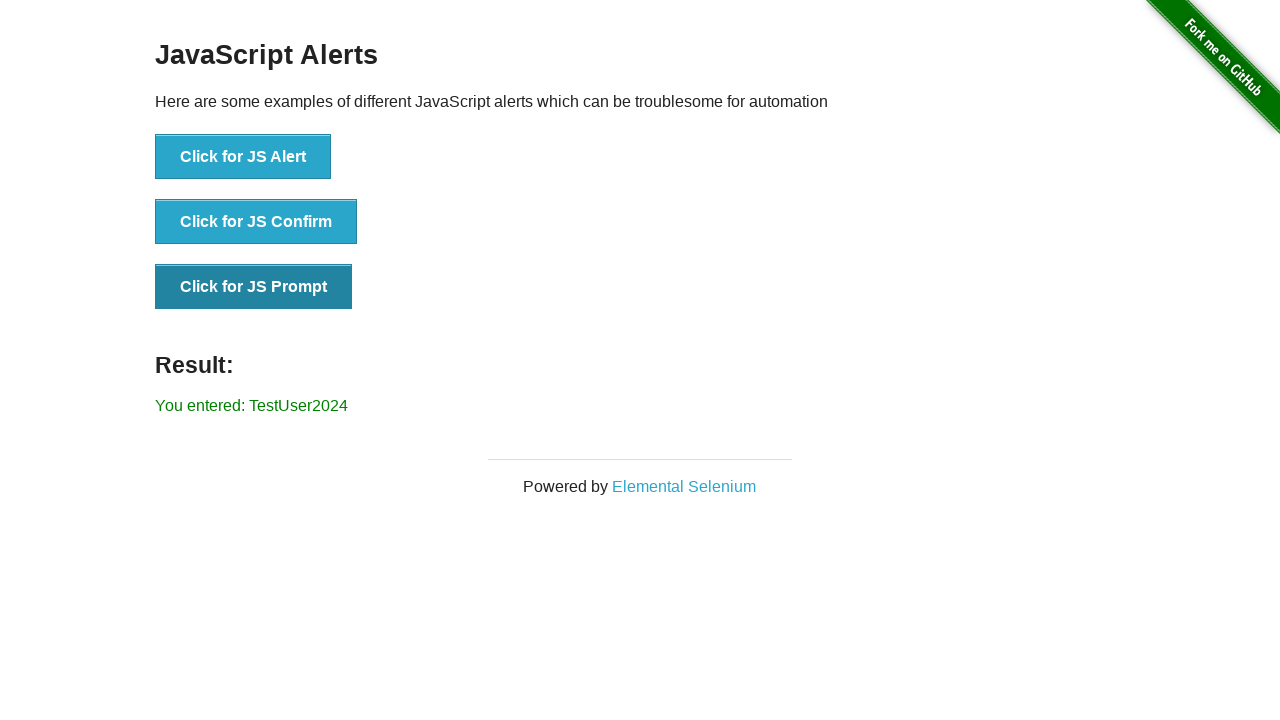